Tests dynamic loading functionality by clicking a Start button, waiting for a loading bar to complete, and verifying that the "Hello World!" finish text appears

Starting URL: http://the-internet.herokuapp.com/dynamic_loading/2

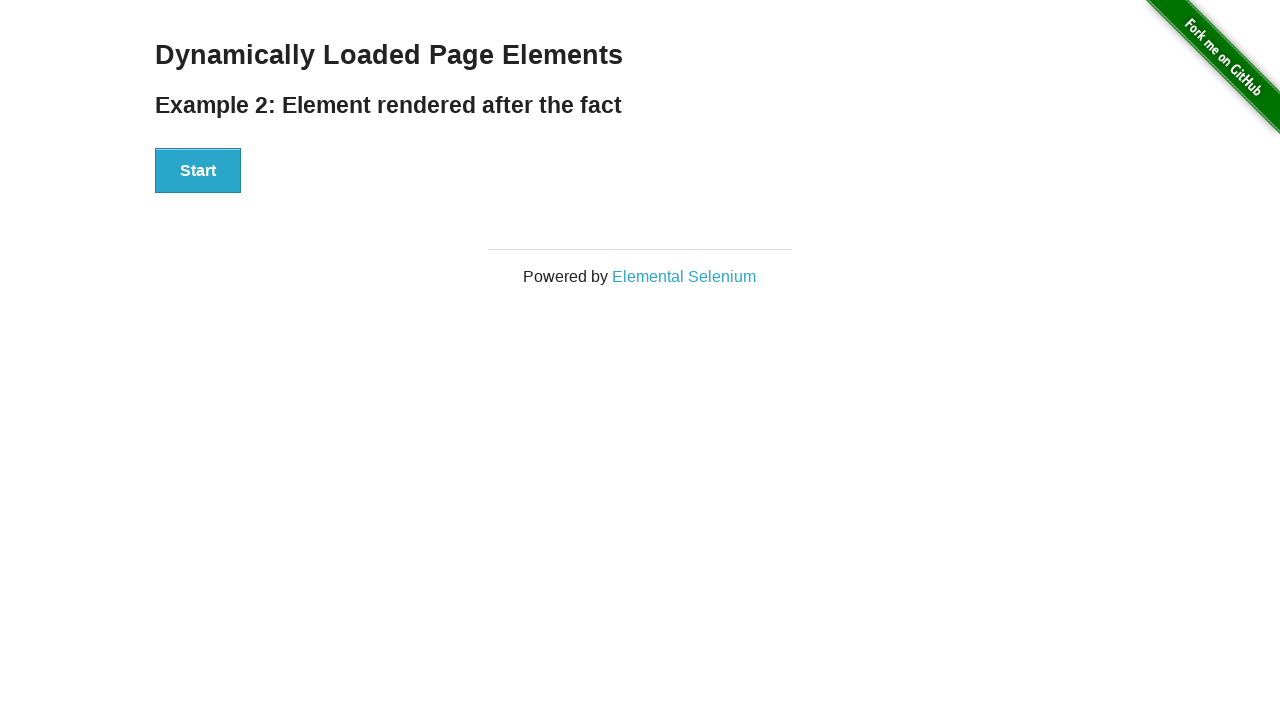

Clicked the Start button to trigger dynamic loading at (198, 171) on #start button
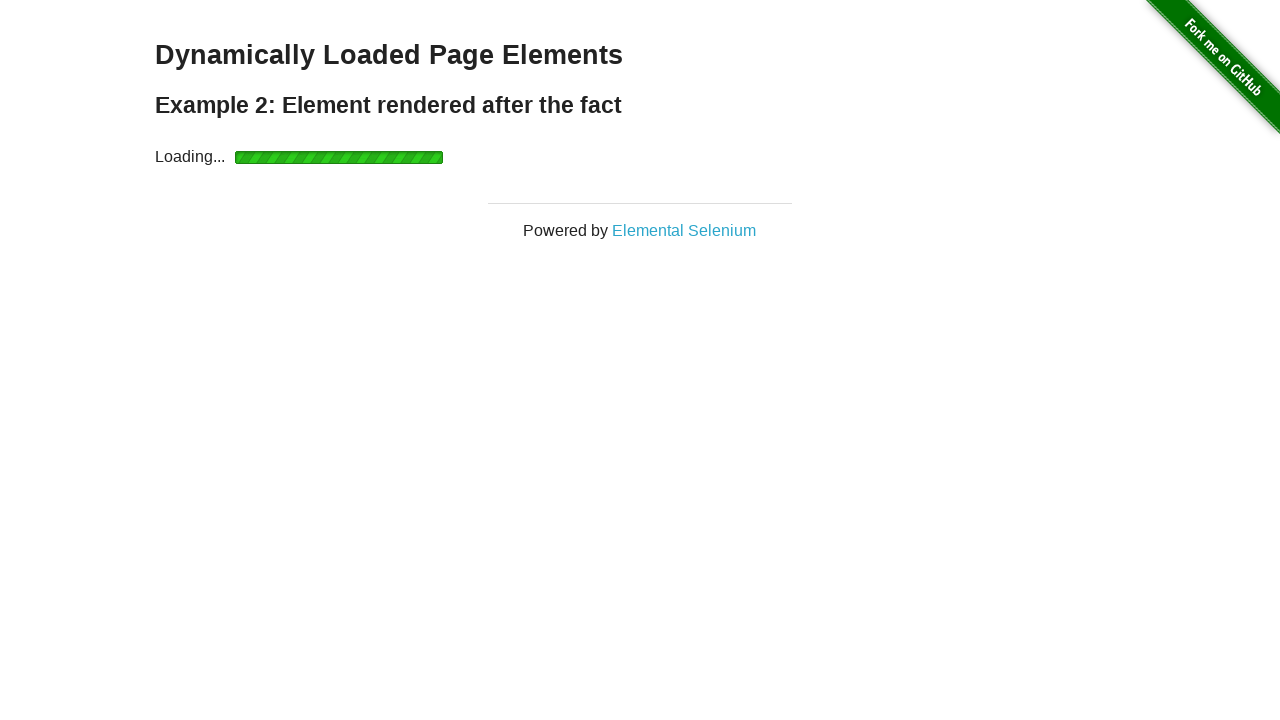

Waited for finish text to appear after loading bar completed
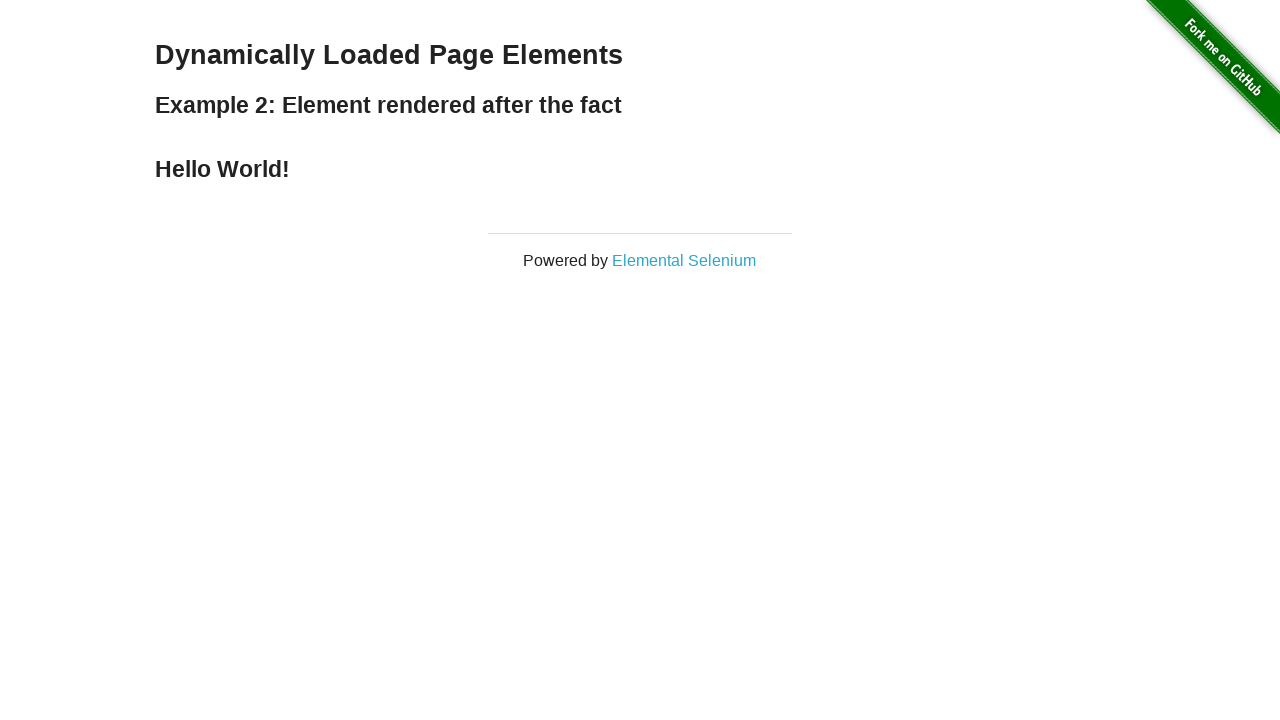

Verified that 'Hello World!' finish text is visible
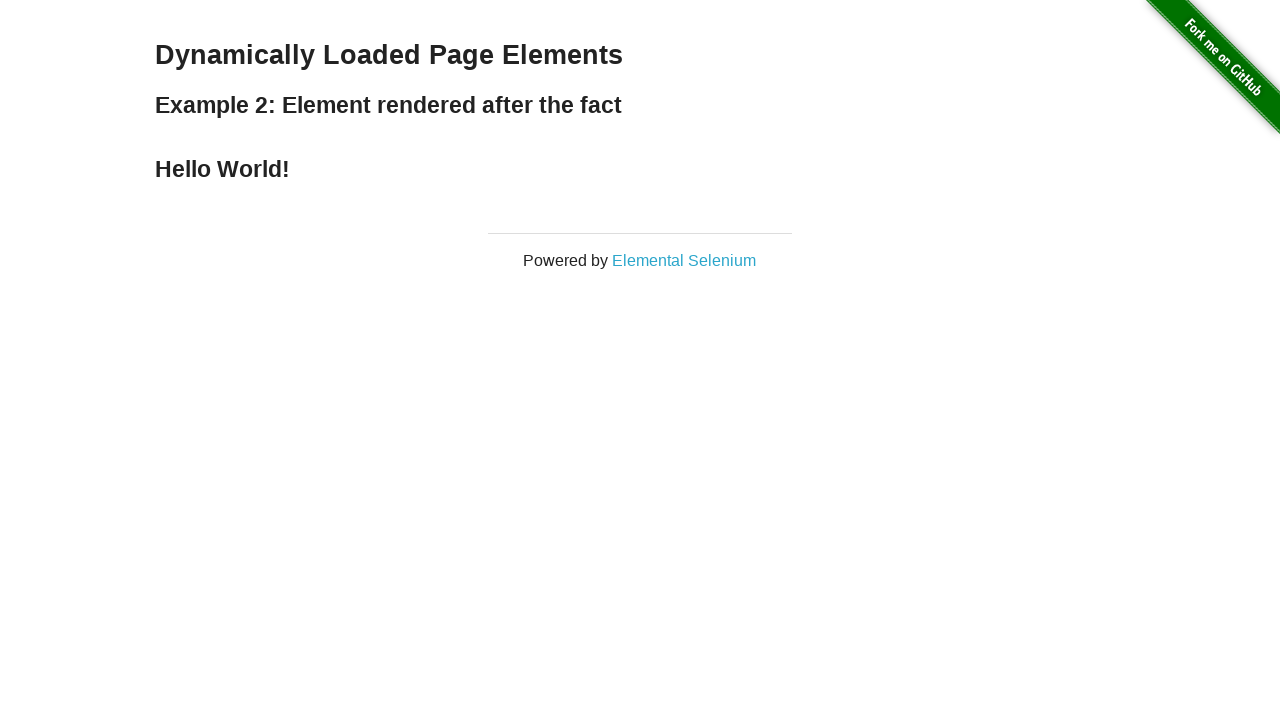

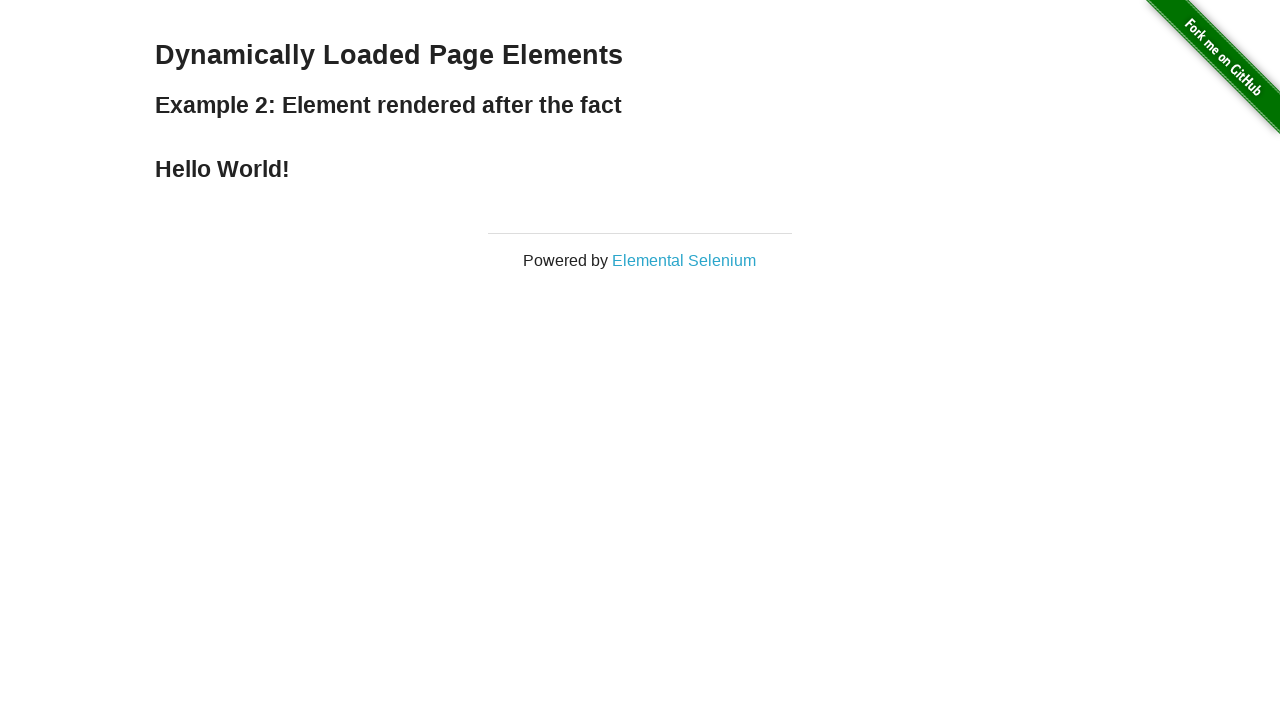